Tests the "Forgot password" link on GitHub login page by clicking it and verifying navigation to the password reset page

Starting URL: https://github.com/login

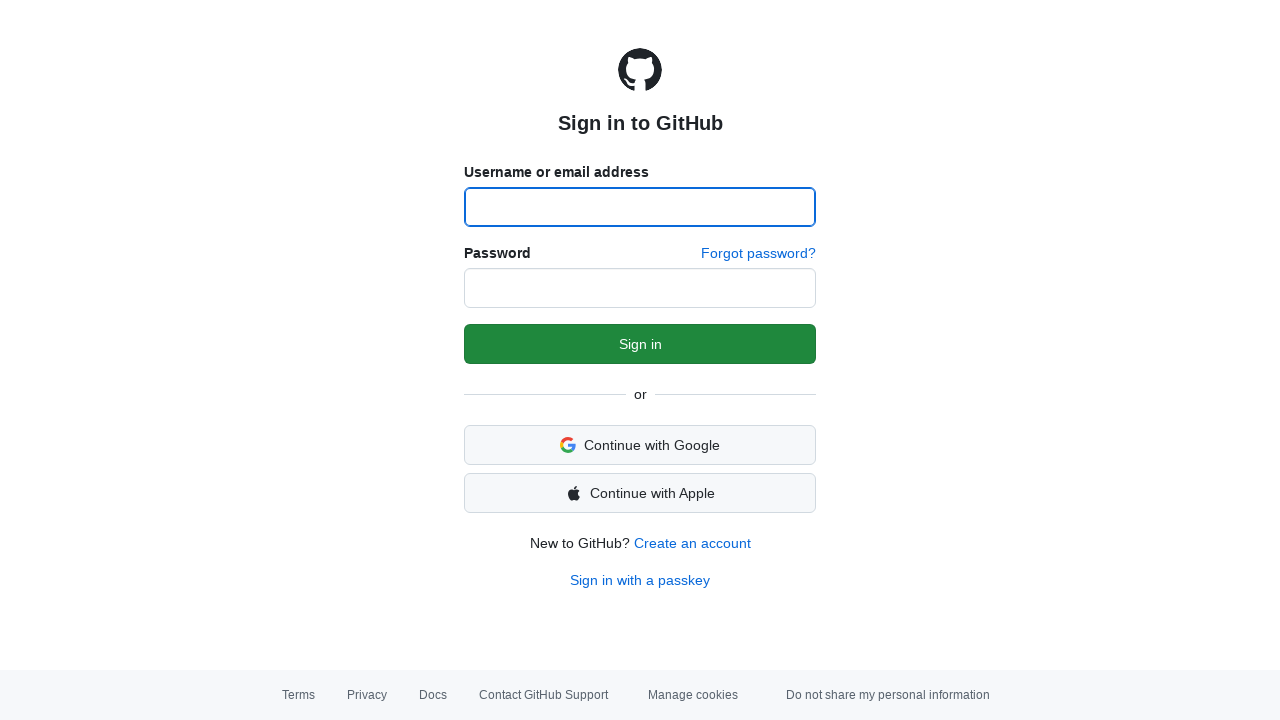

Clicked the 'Forgot password' link on GitHub login page at (758, 254) on a:has-text('Forgot password')
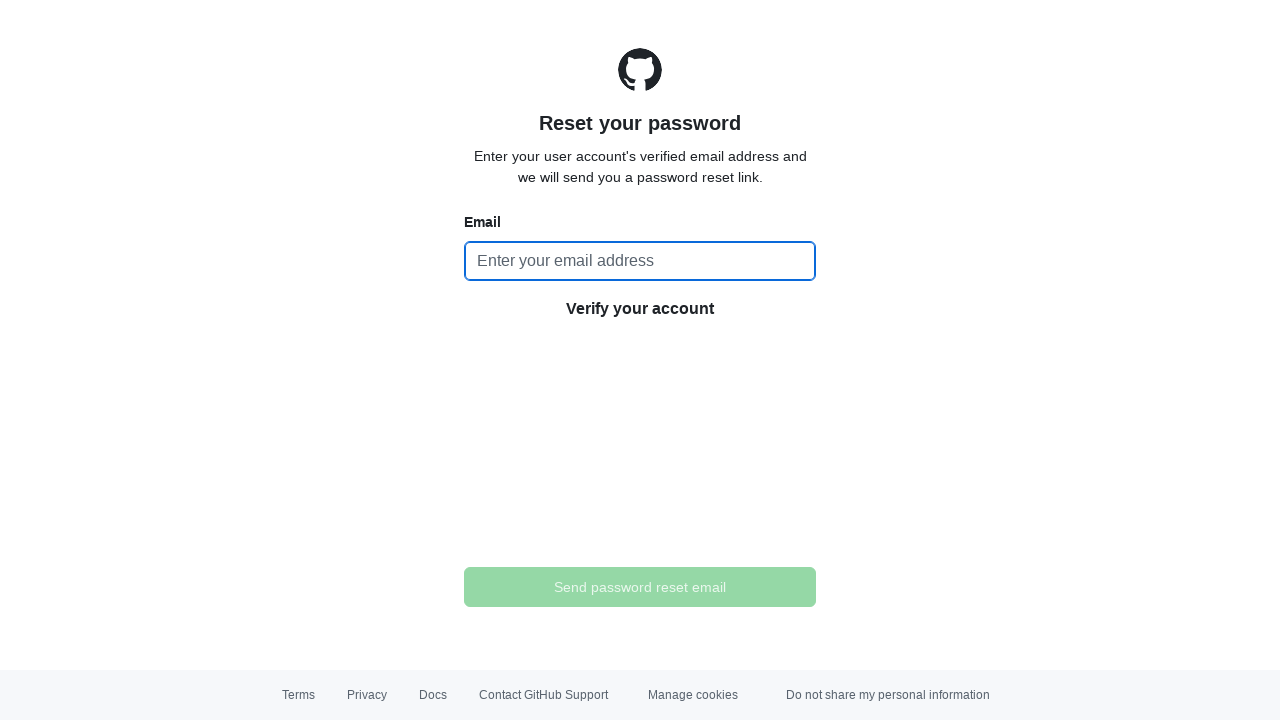

Password reset page loaded and 'Reset your password' text is visible
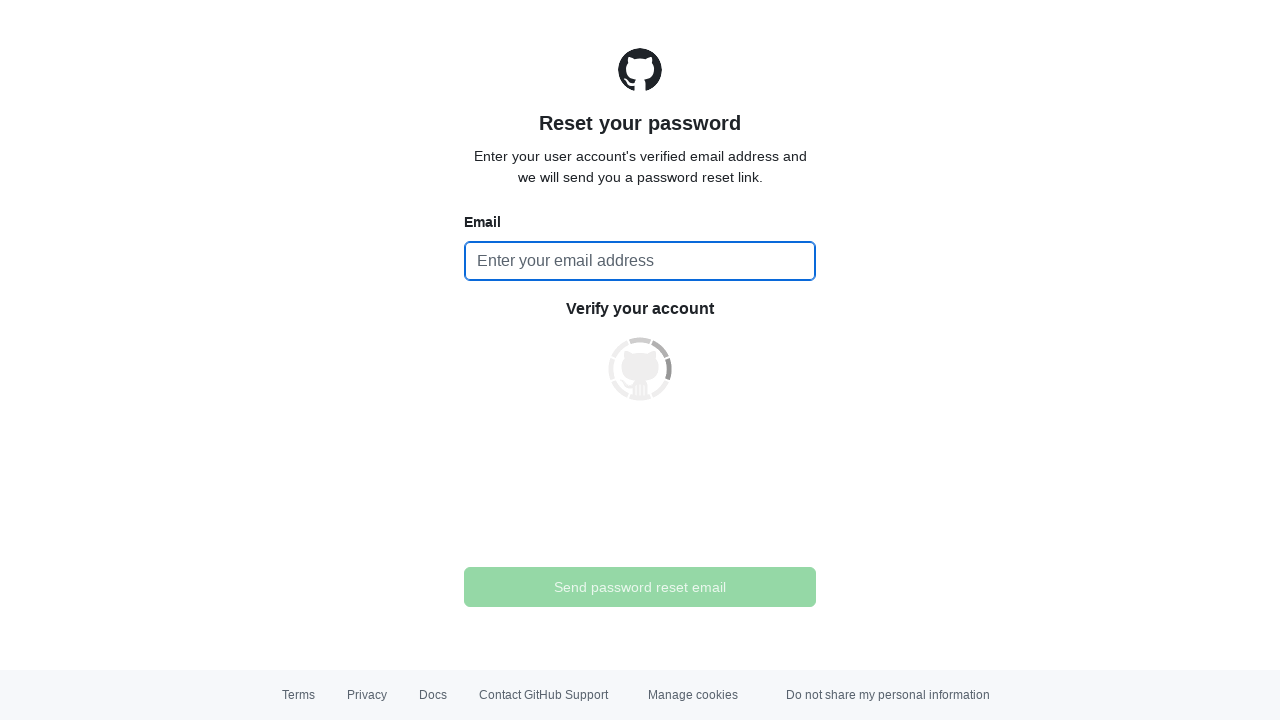

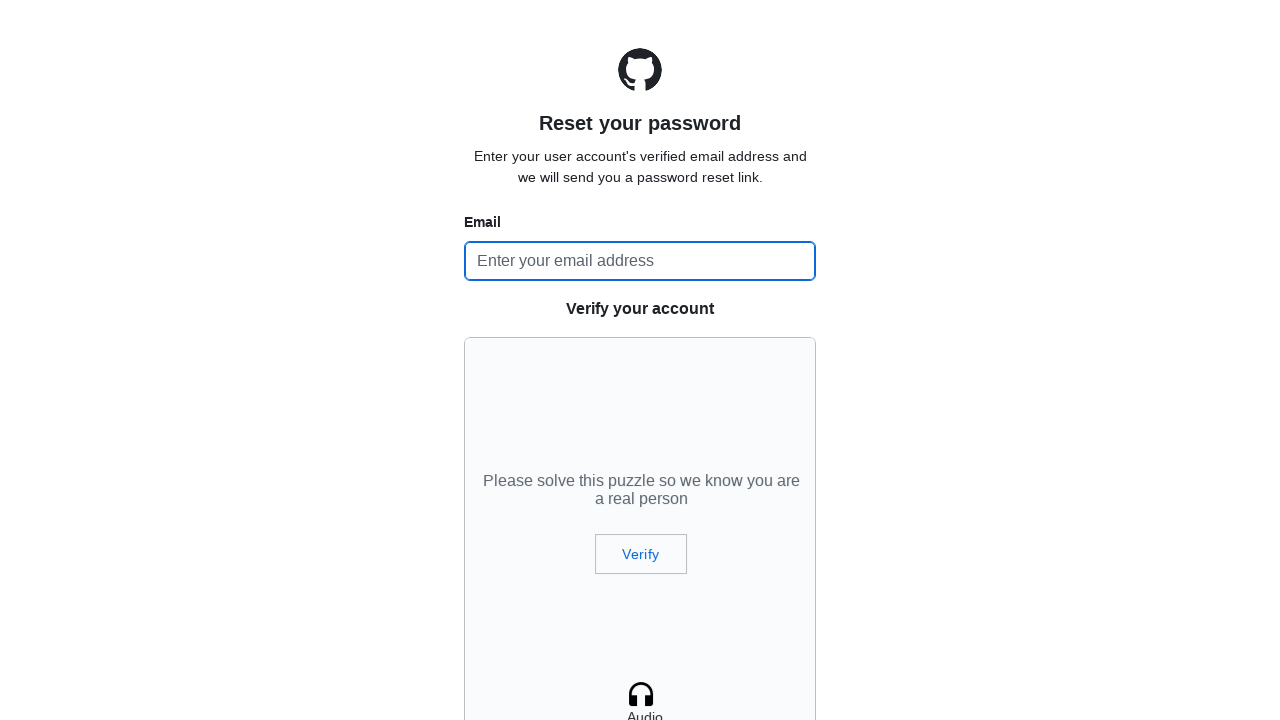